Tests the Officeworks registration form by filling in all required fields including name, phone, email, and password

Starting URL: https://www.officeworks.com.au/app/identity/create-account

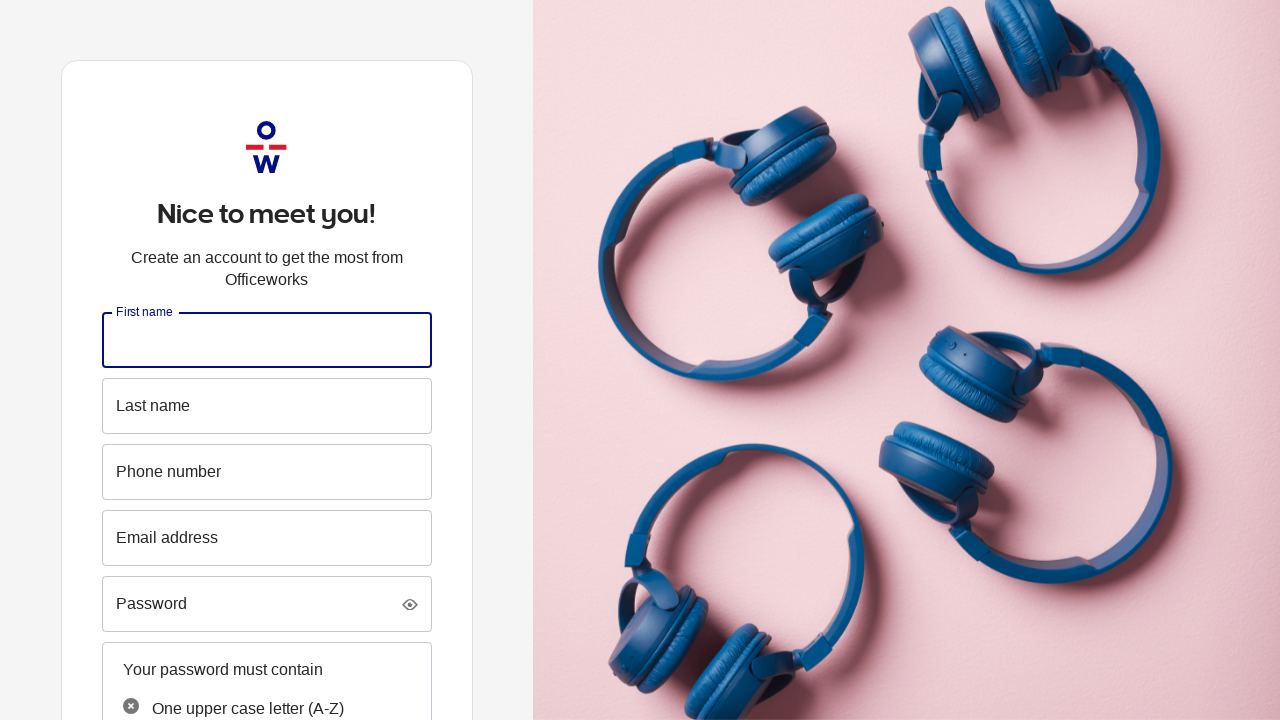

Filled first name field with 'Michael' on #firstname
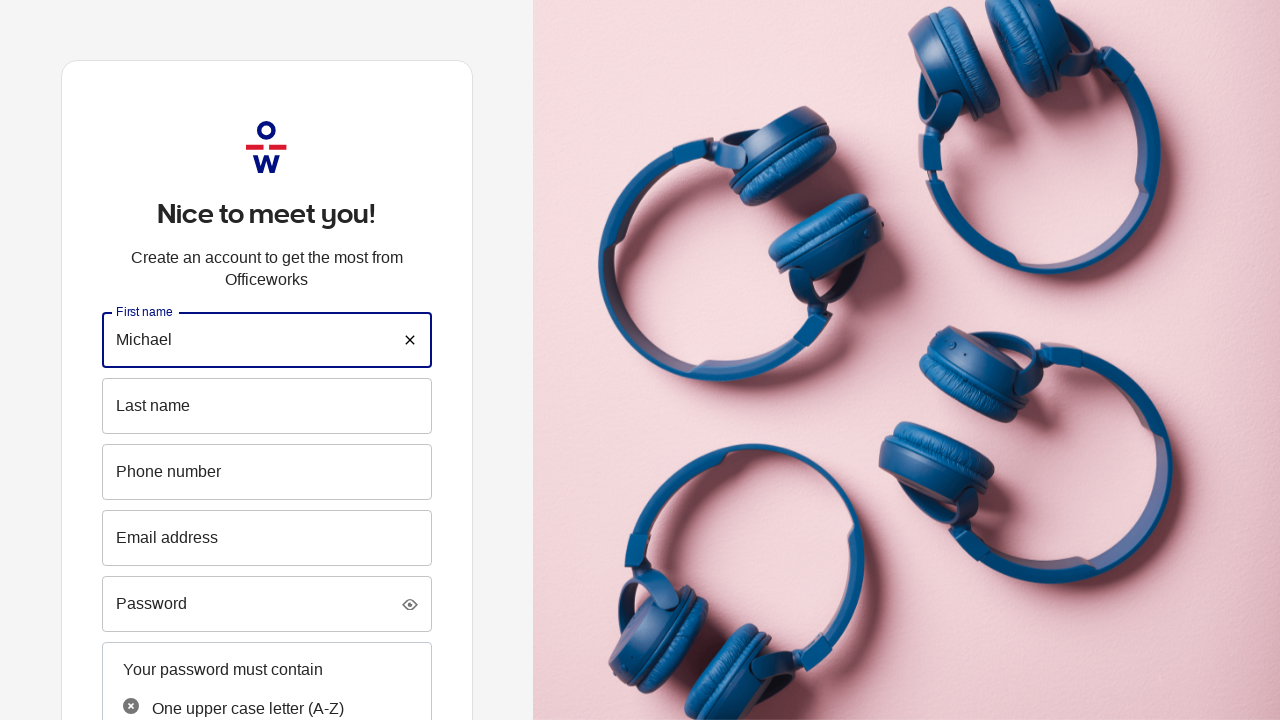

Filled last name field with 'Johnson' on #lastname
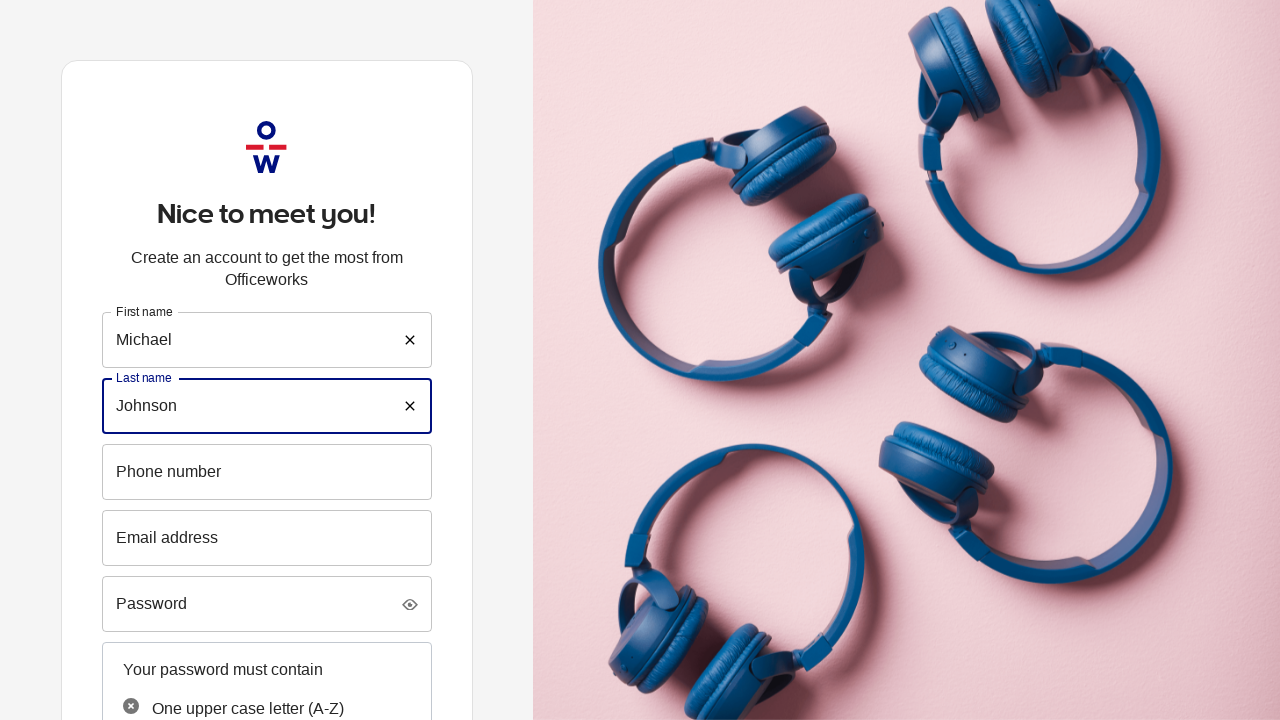

Filled phone number field with '0412345678' on #phoneNumber
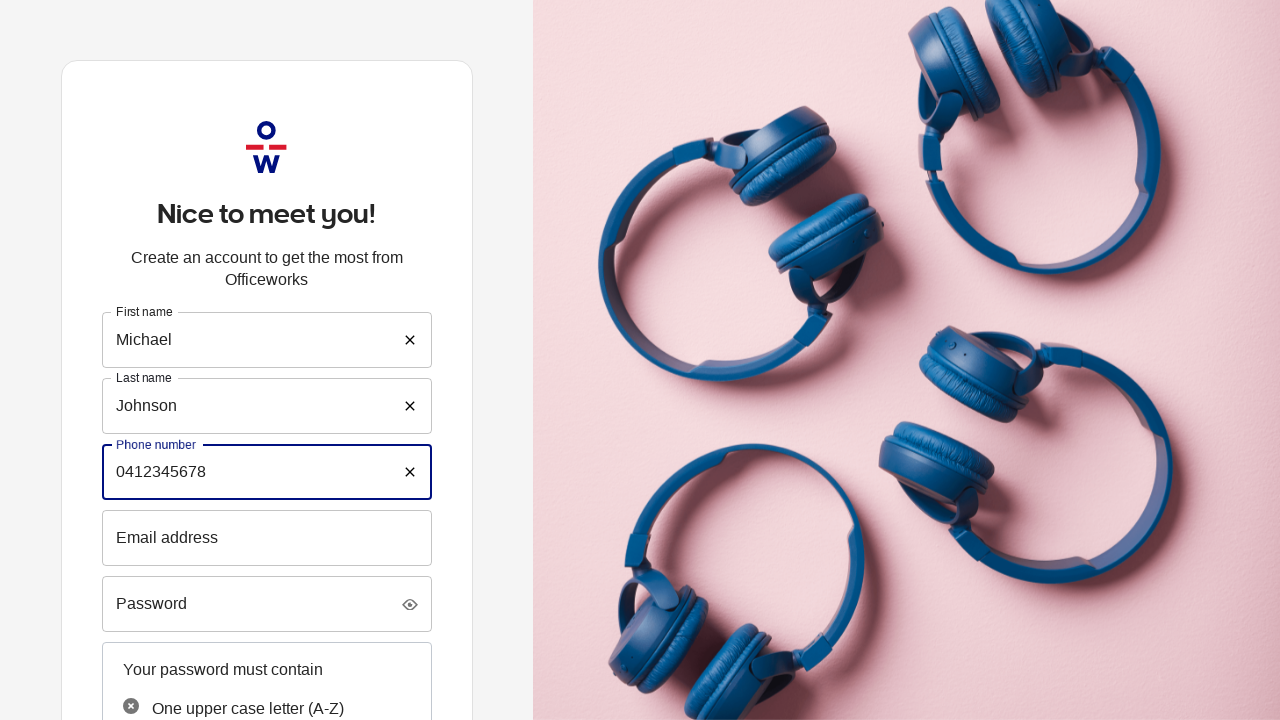

Filled email field with 'testuser2024@example.com' on #email
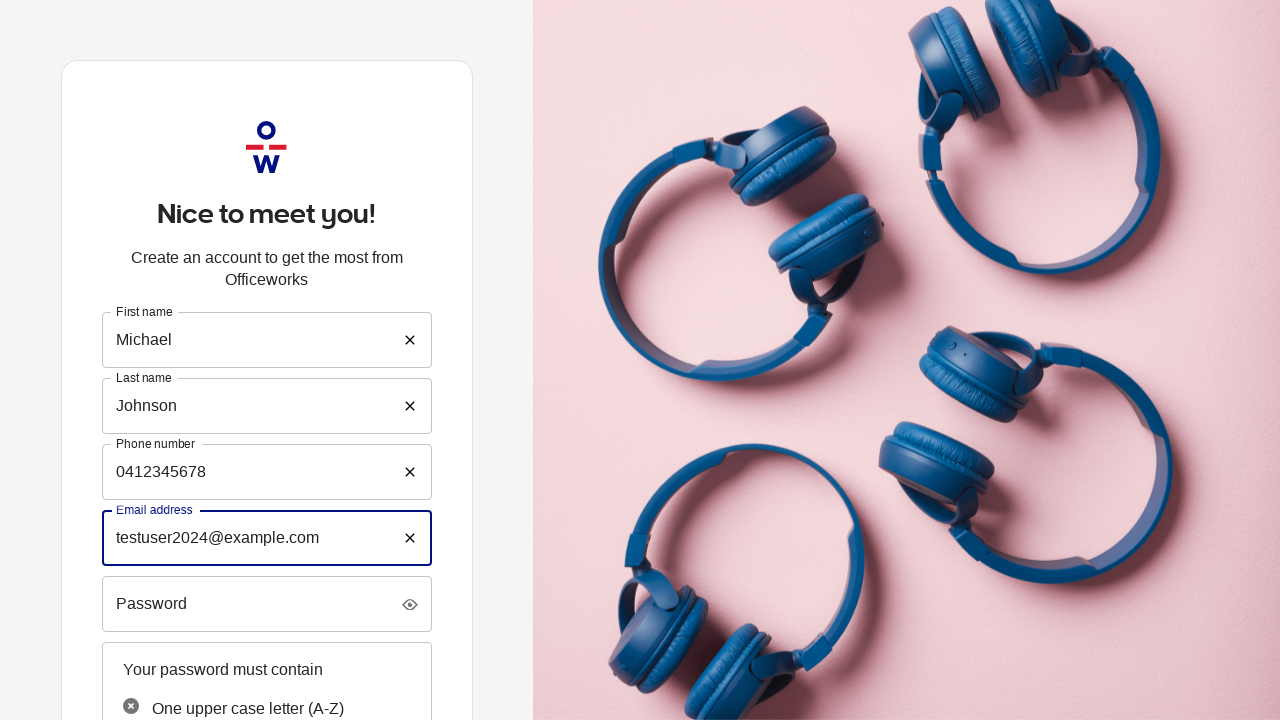

Filled password field with 'SecurePass123!' on #password
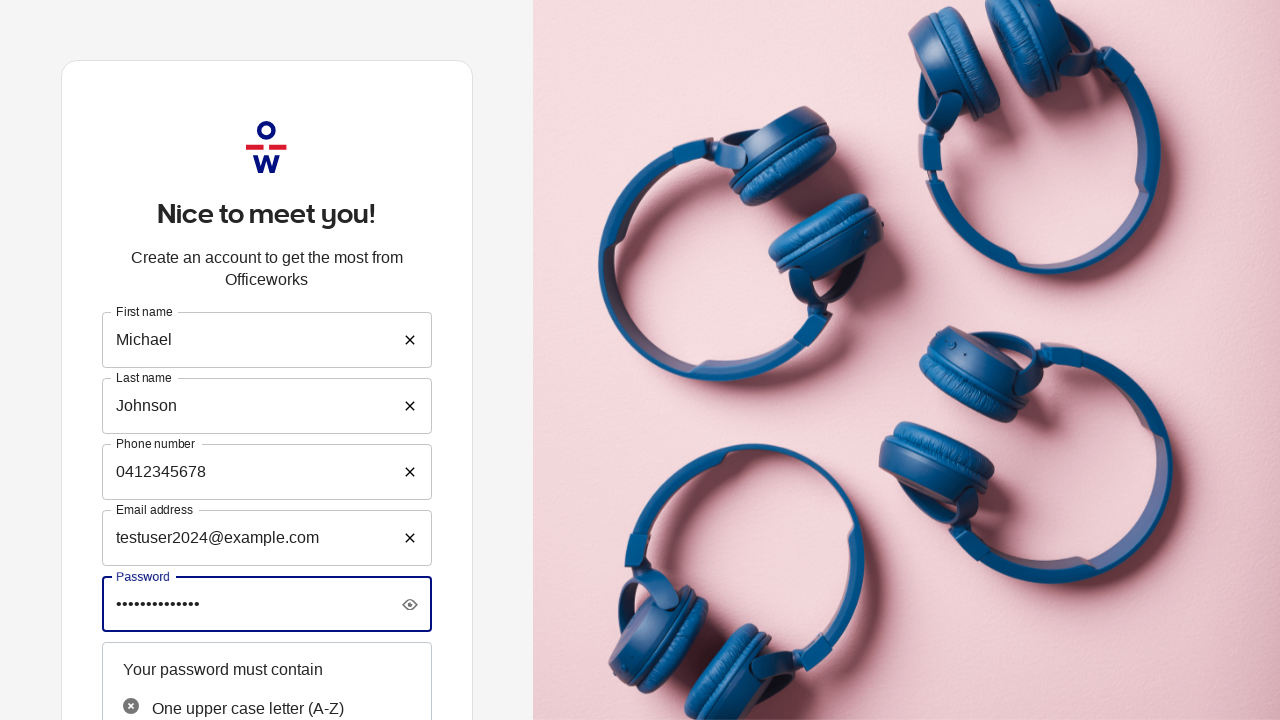

Filled confirm password field with 'SecurePass123!' on #confirmPassword
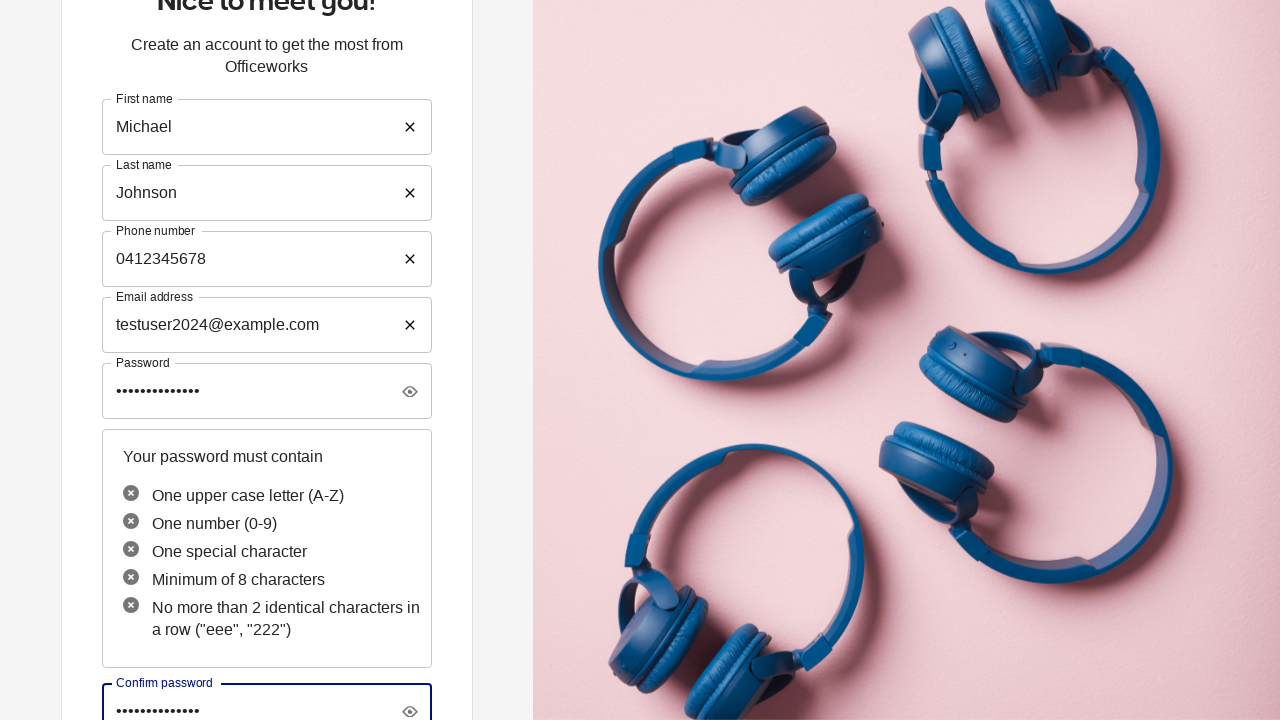

Clicked account creation submit button at (267, 525) on [data-testid='account-action-btn']
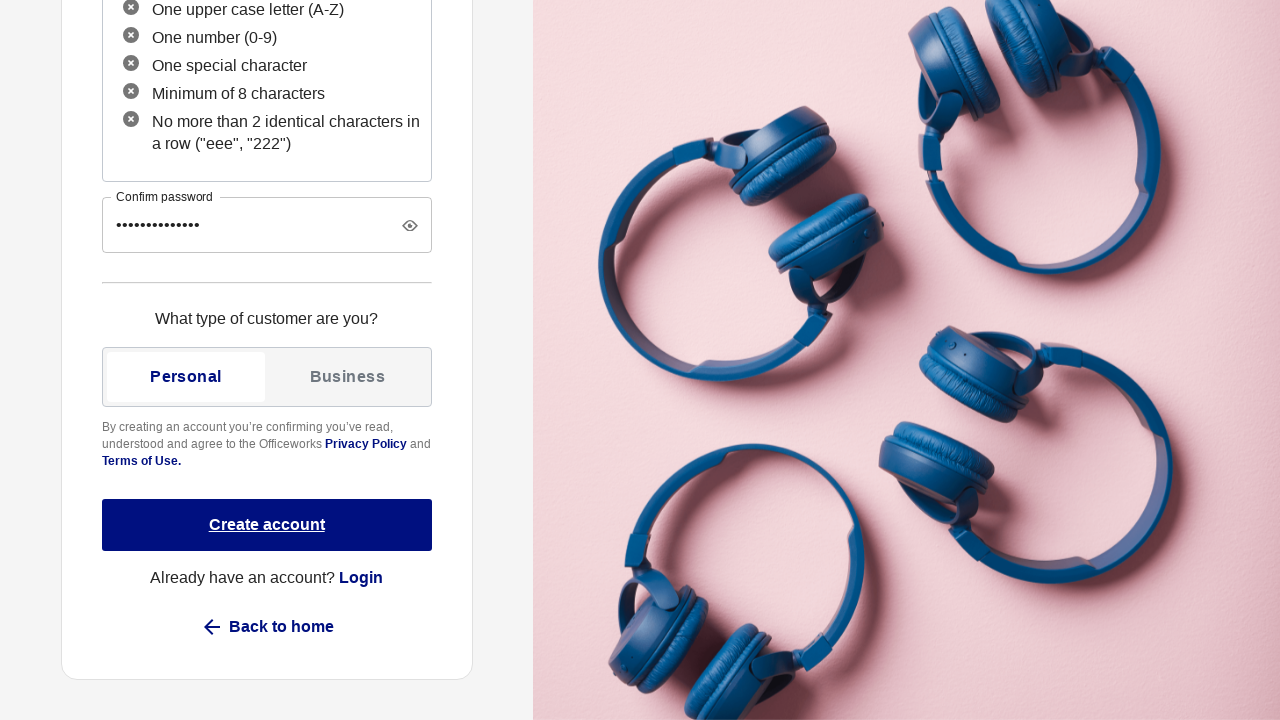

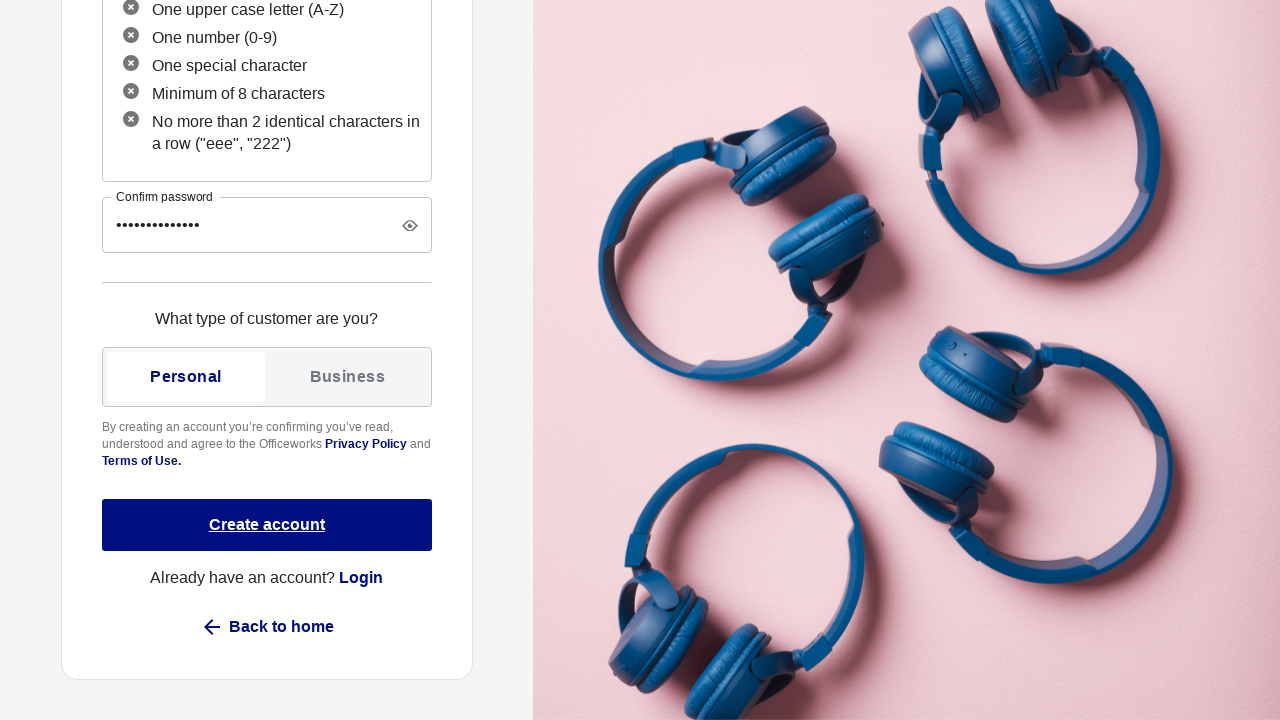